Navigates to Yahoo Japan's transit information page for the Kanto area and verifies that train operation status information is displayed in the table.

Starting URL: https://transit.yahoo.co.jp/diainfo/area/4

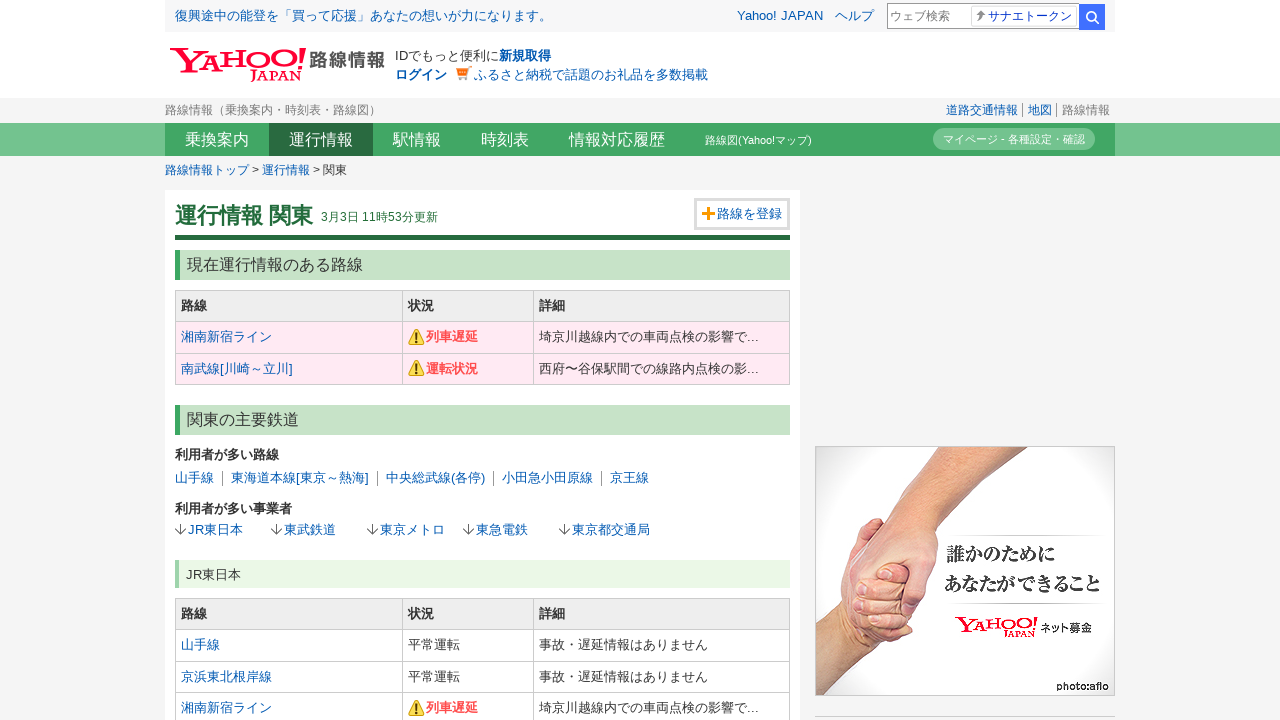

Train operation information table loaded
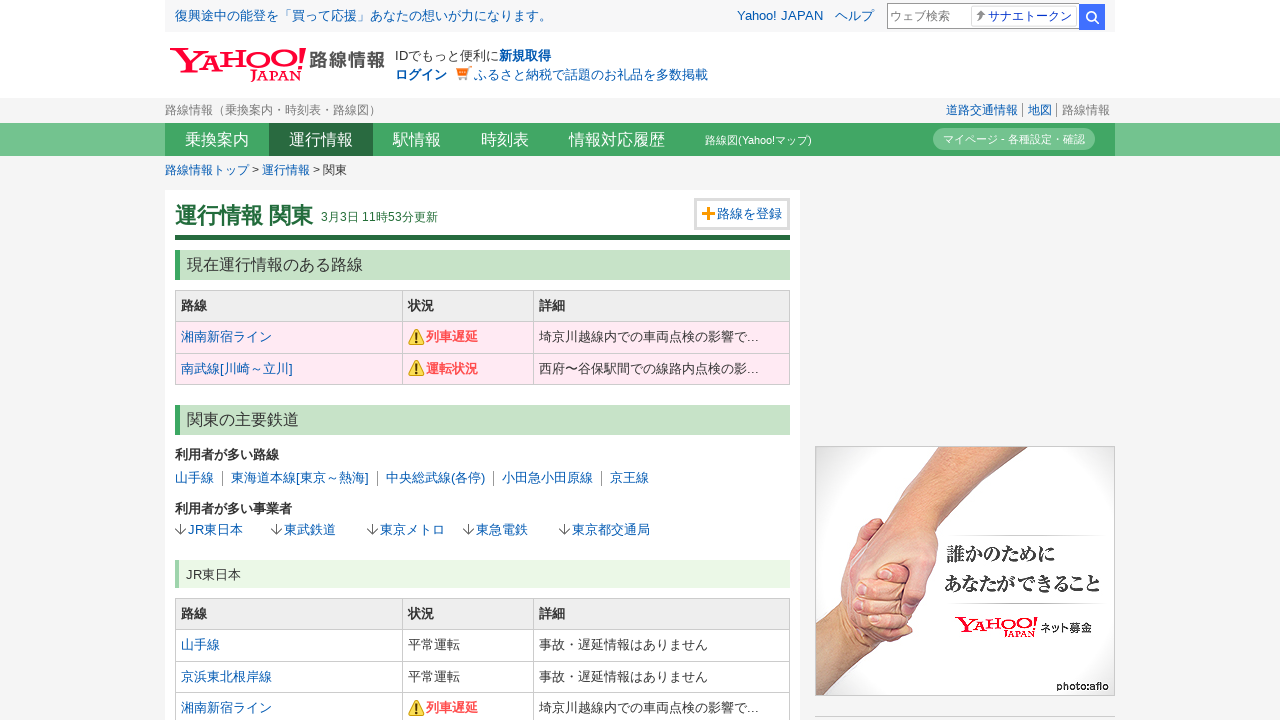

Retrieved all table rows from train operation status table
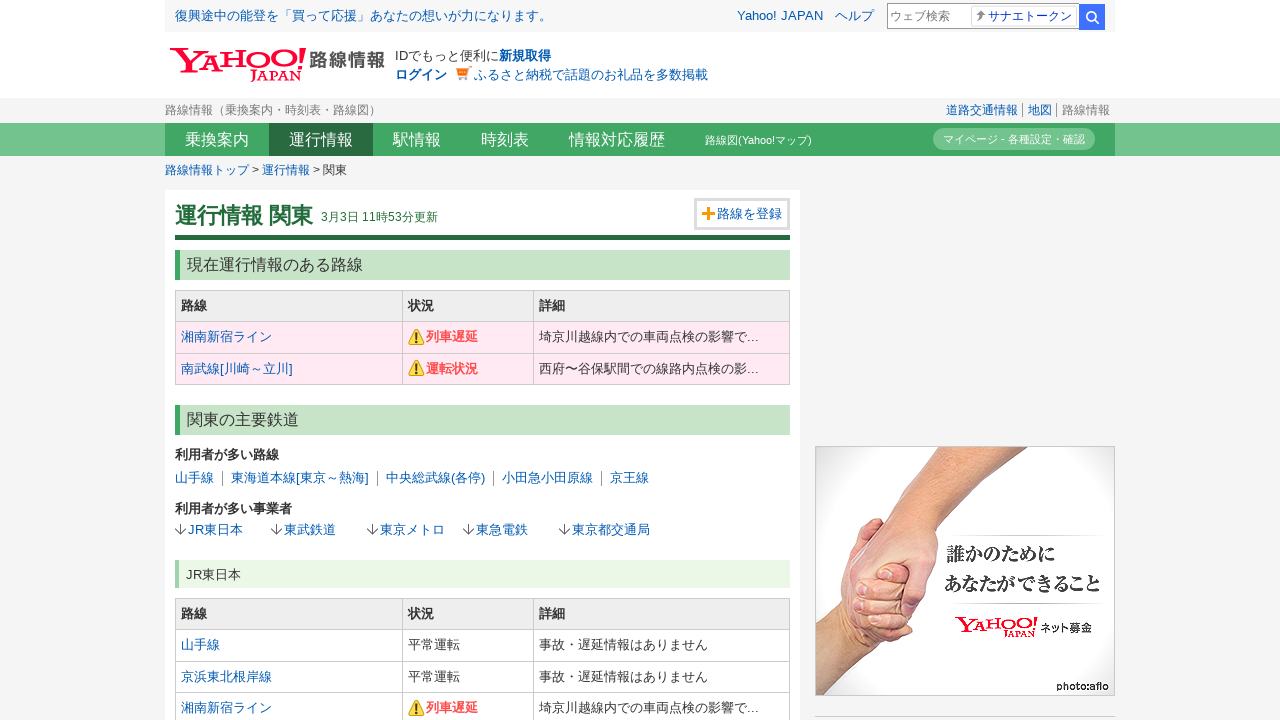

Verified table cells are visible in the first data row
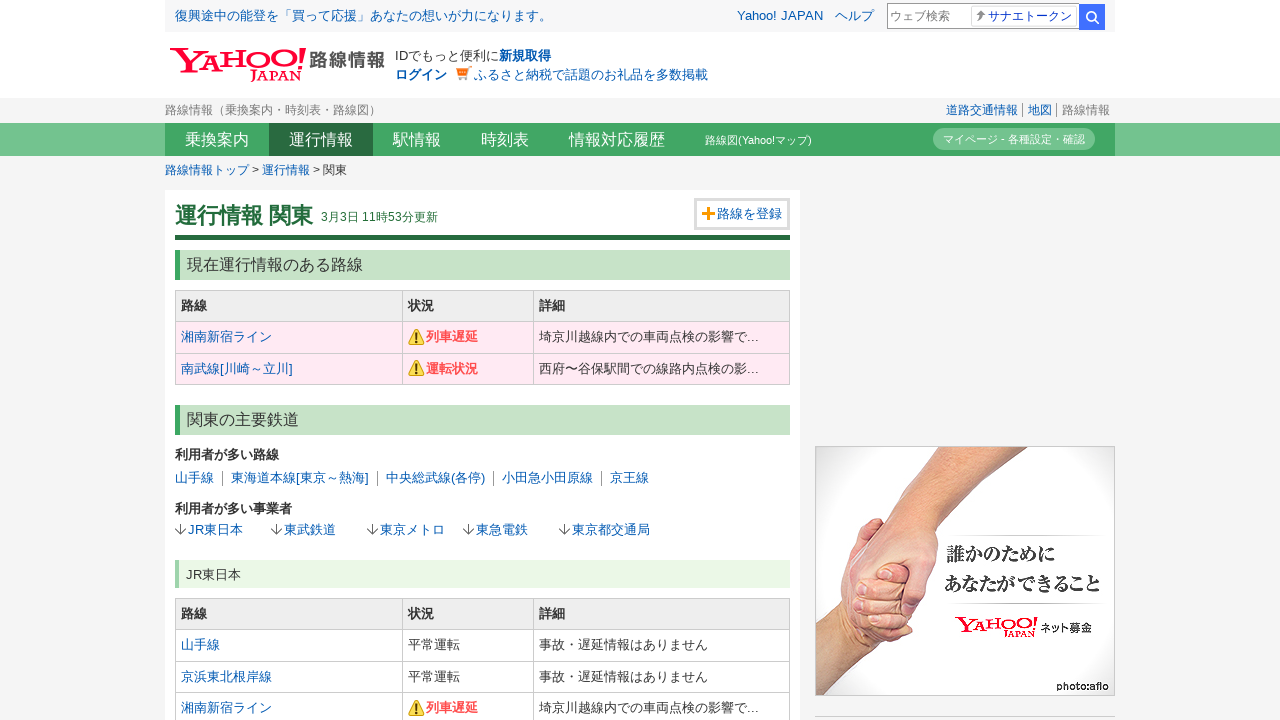

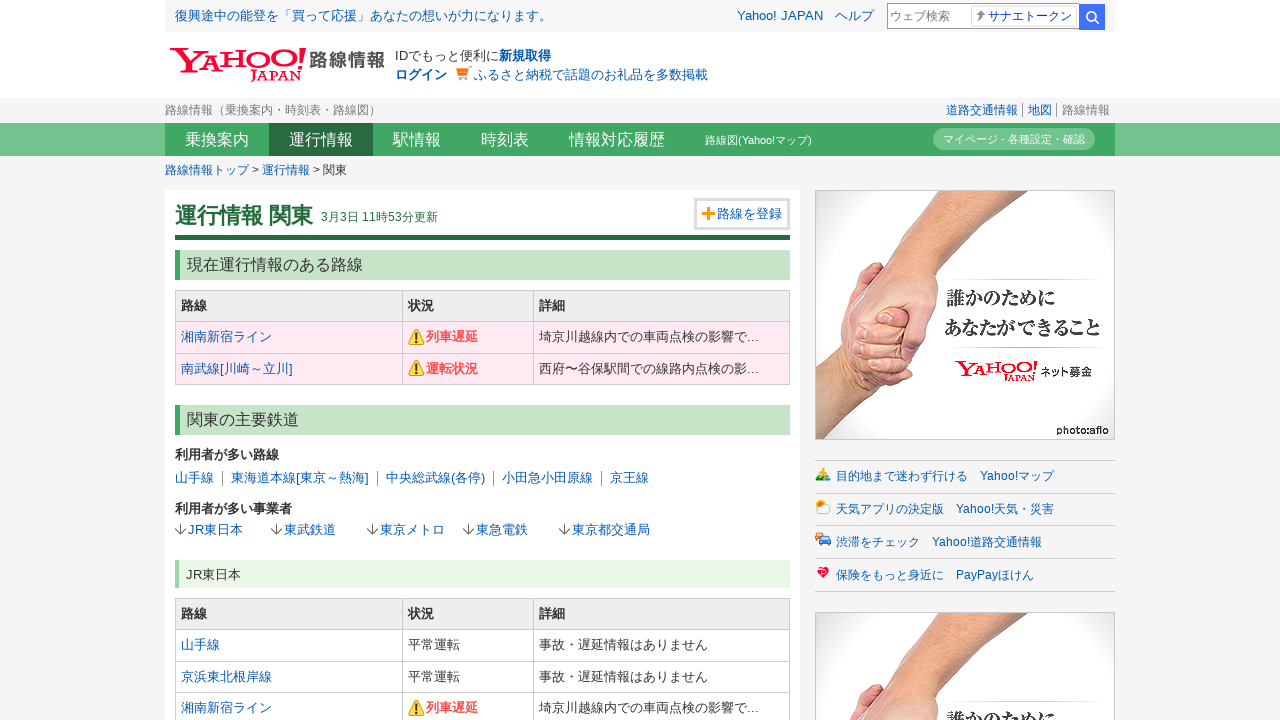